Tests the email validation by attempting to submit a message without entering an email address and verifying that an error message is displayed.

Starting URL: https://certicon-testing.azurewebsites.net/

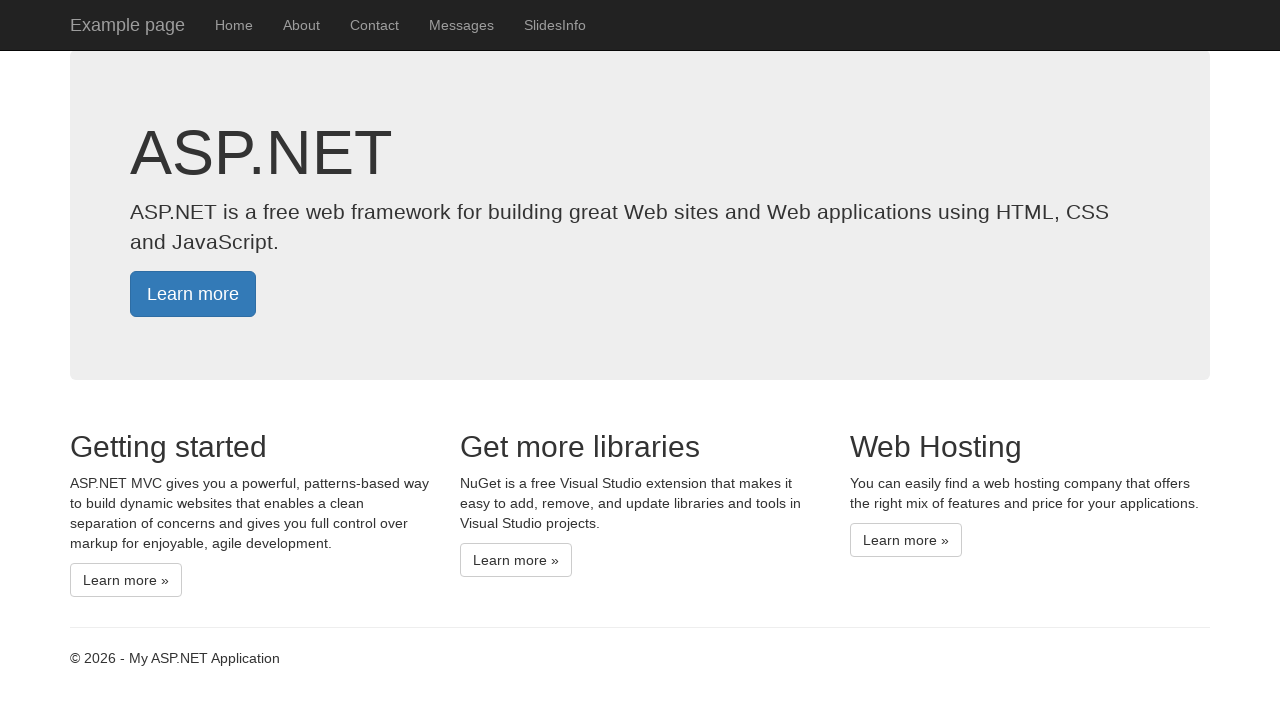

Clicked Messages link at (462, 25) on text=Messages
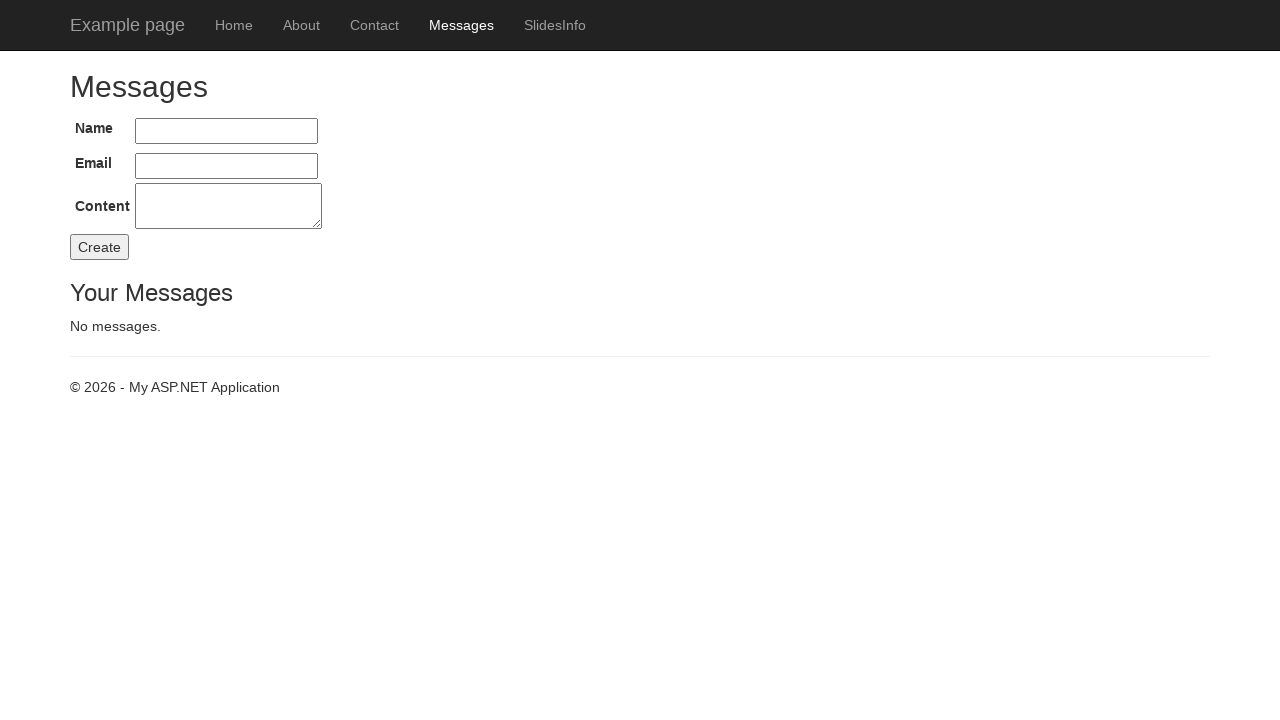

Filled Name field with 'Jane Doe' on #Name
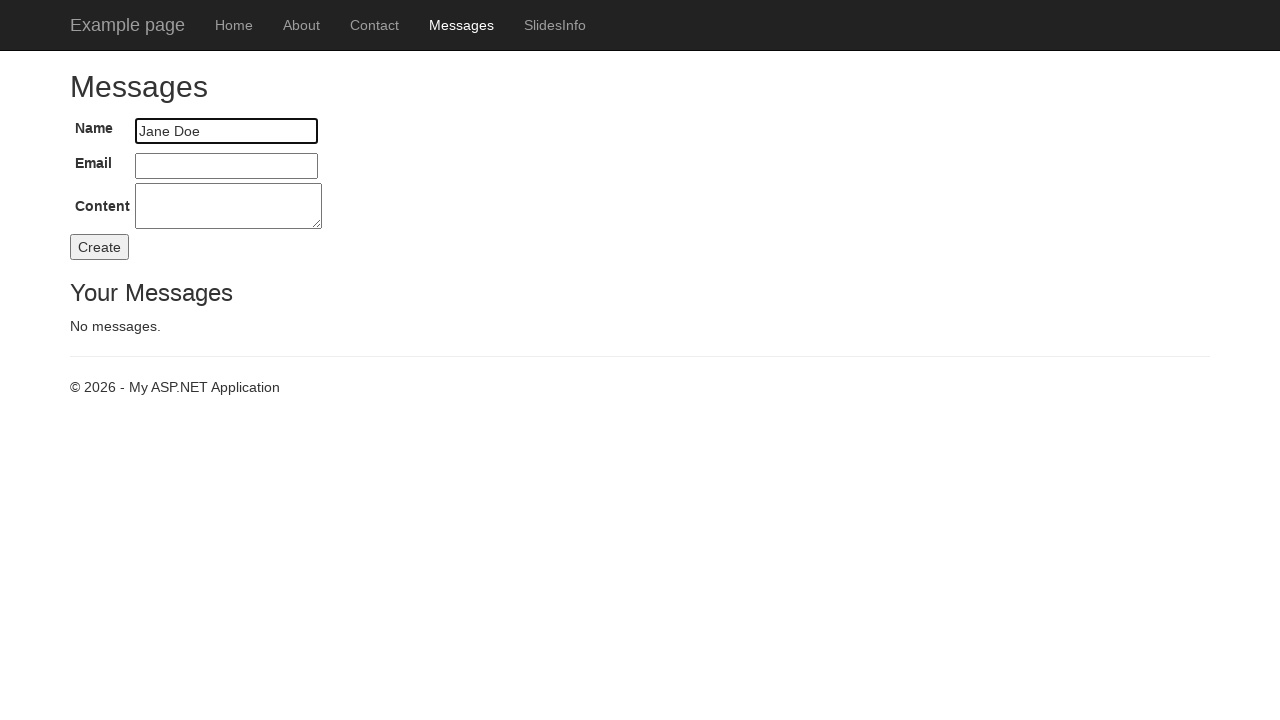

Clicked Email field without entering value at (226, 166) on #Email
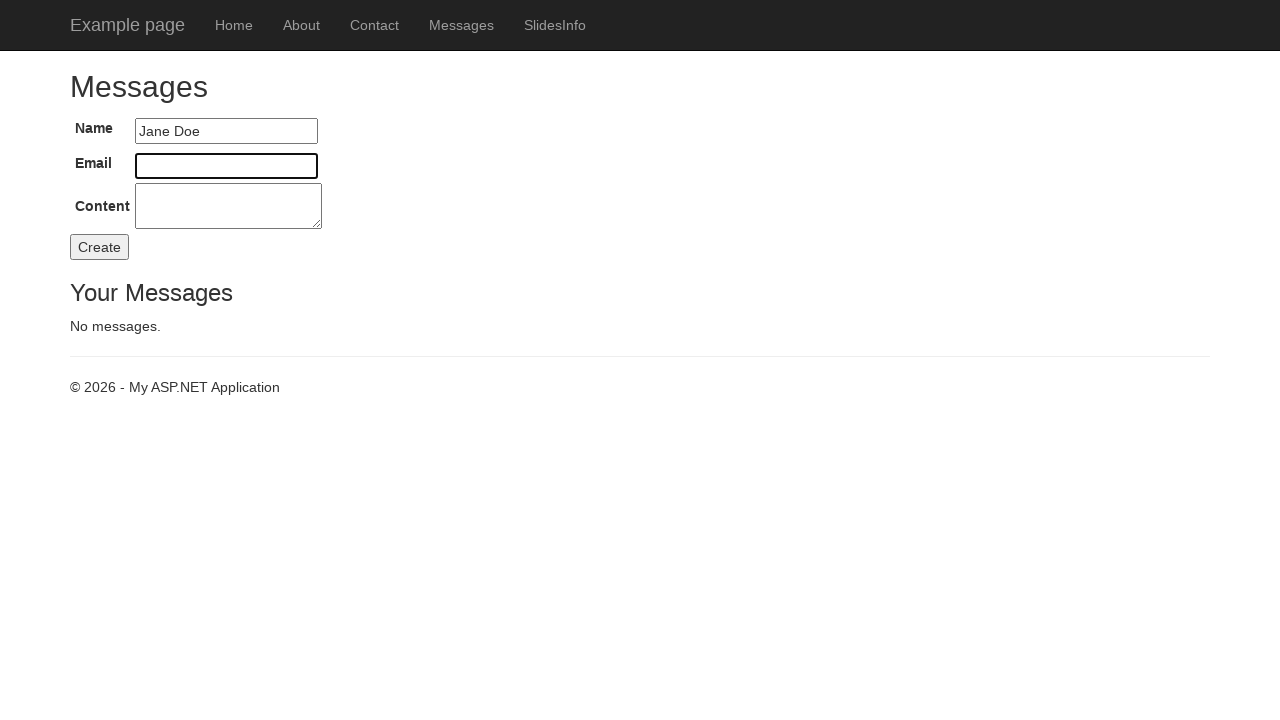

Filled Content field with test message on #Content
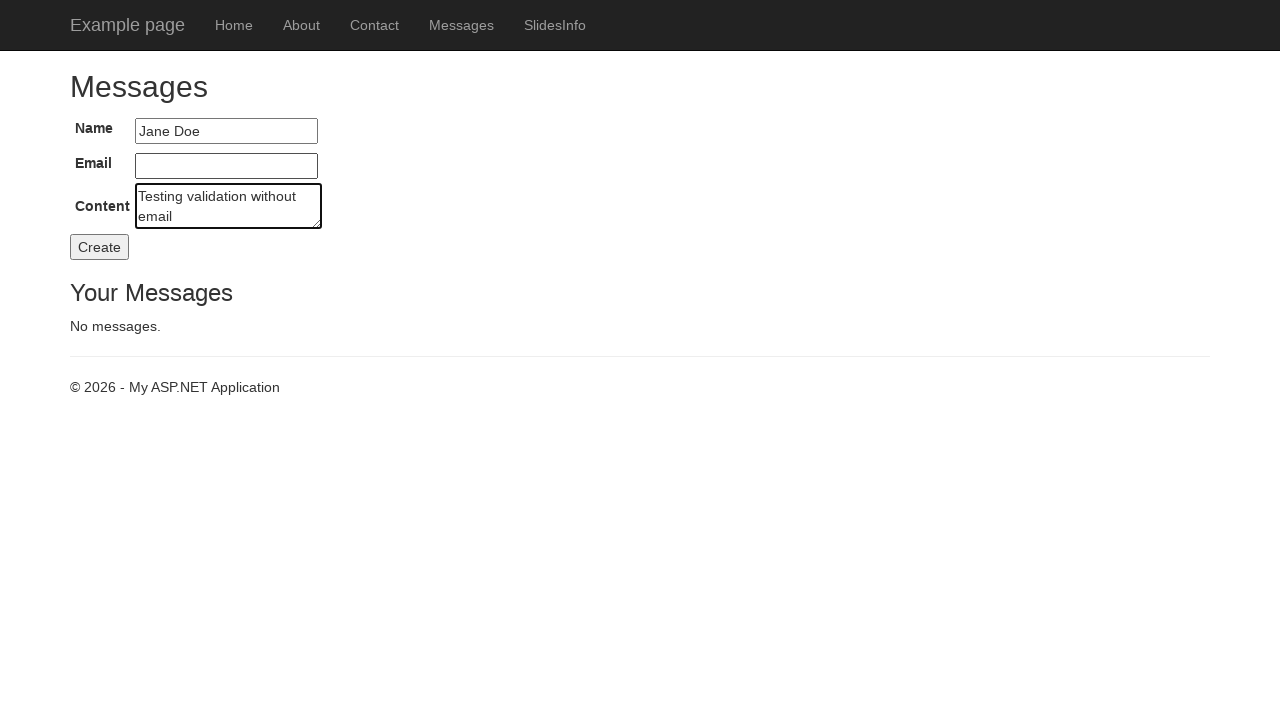

Clicked Create button to trigger validation at (100, 247) on #buttonCreate
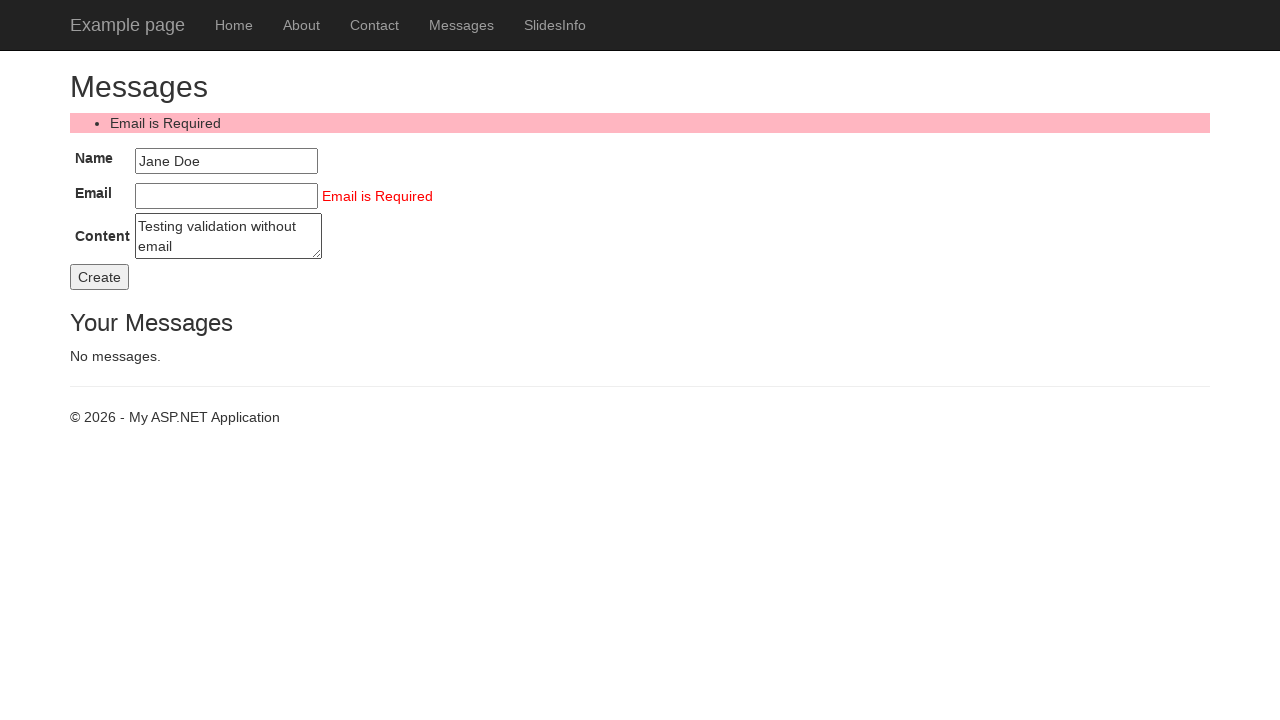

Email validation error message appeared
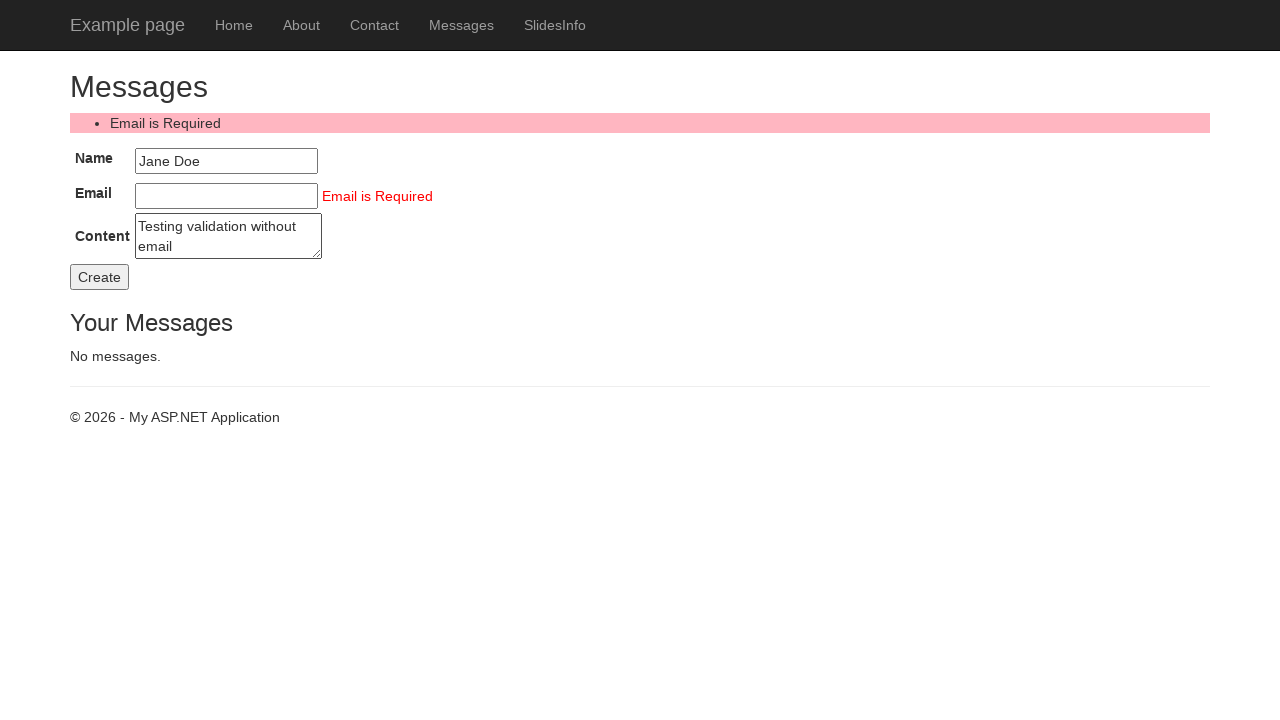

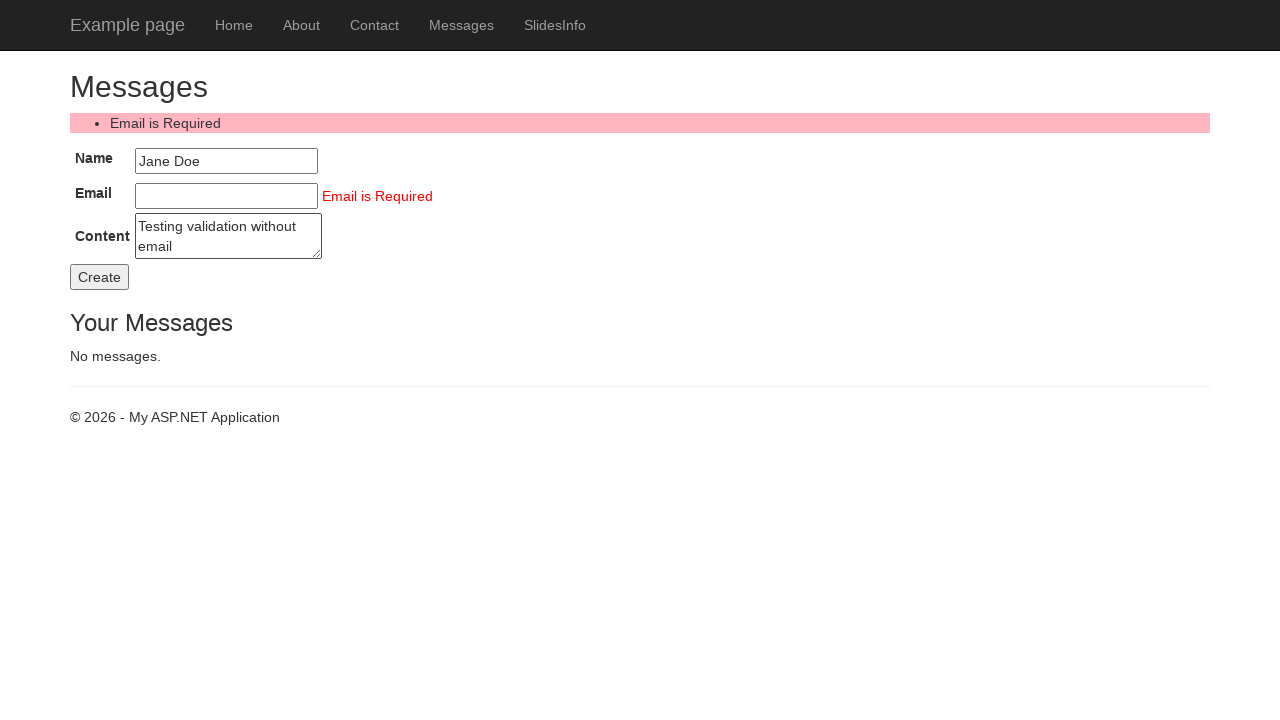